Tests a registration form by filling in personal details (name, address, email, phone) and submitting the form

Starting URL: http://demo.automationtesting.in/Register.html

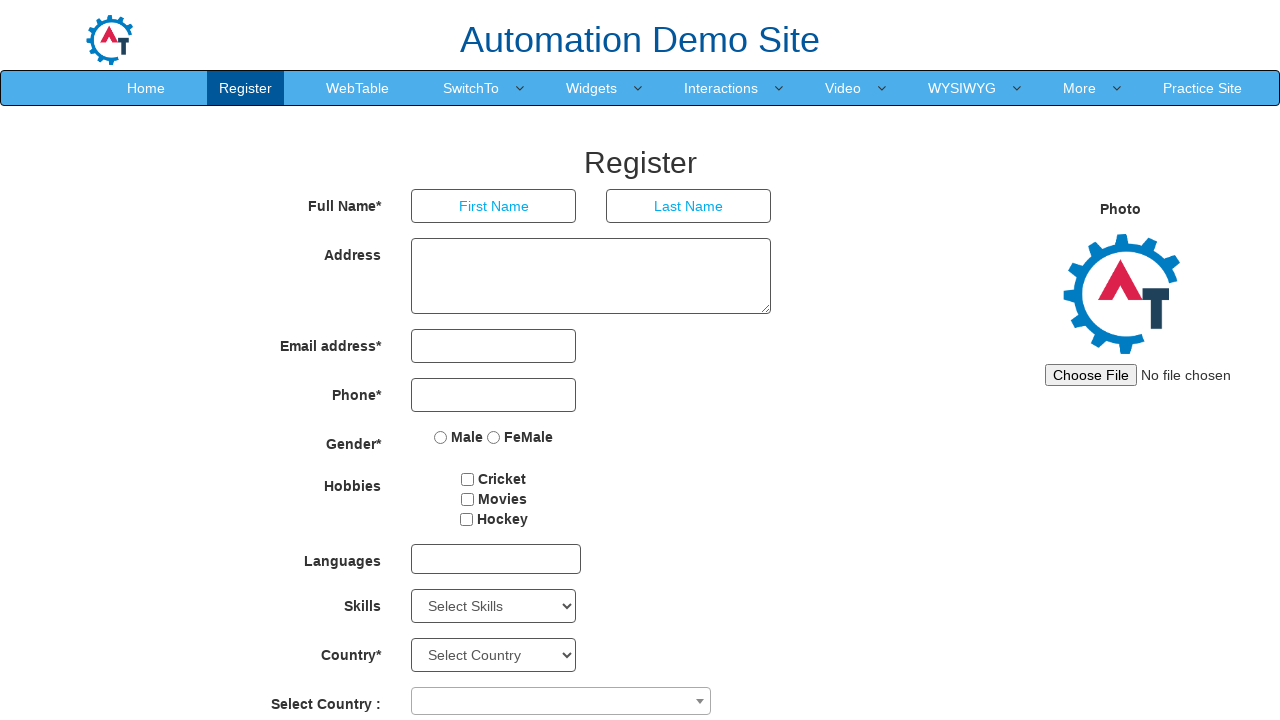

Filled First Name field with 'John' on //input[@placeholder='First Name']
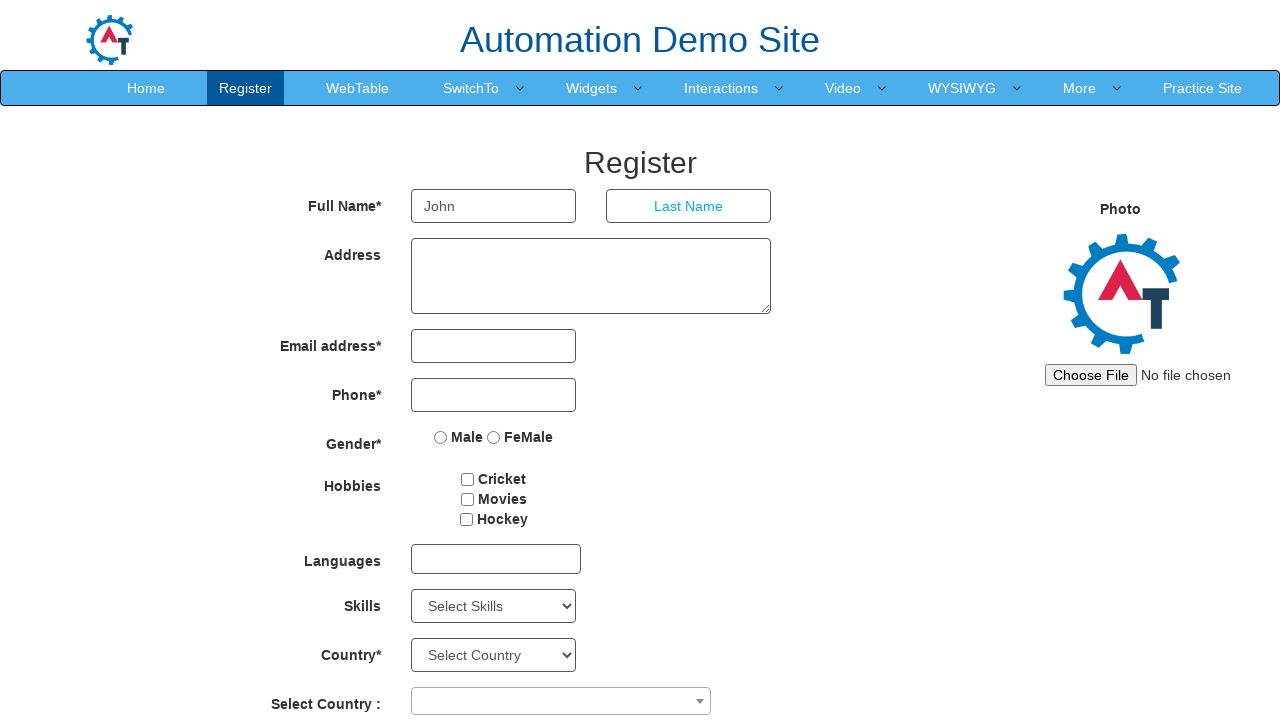

Filled Last Name field with 'Smith' on //input[@placeholder='Last Name']
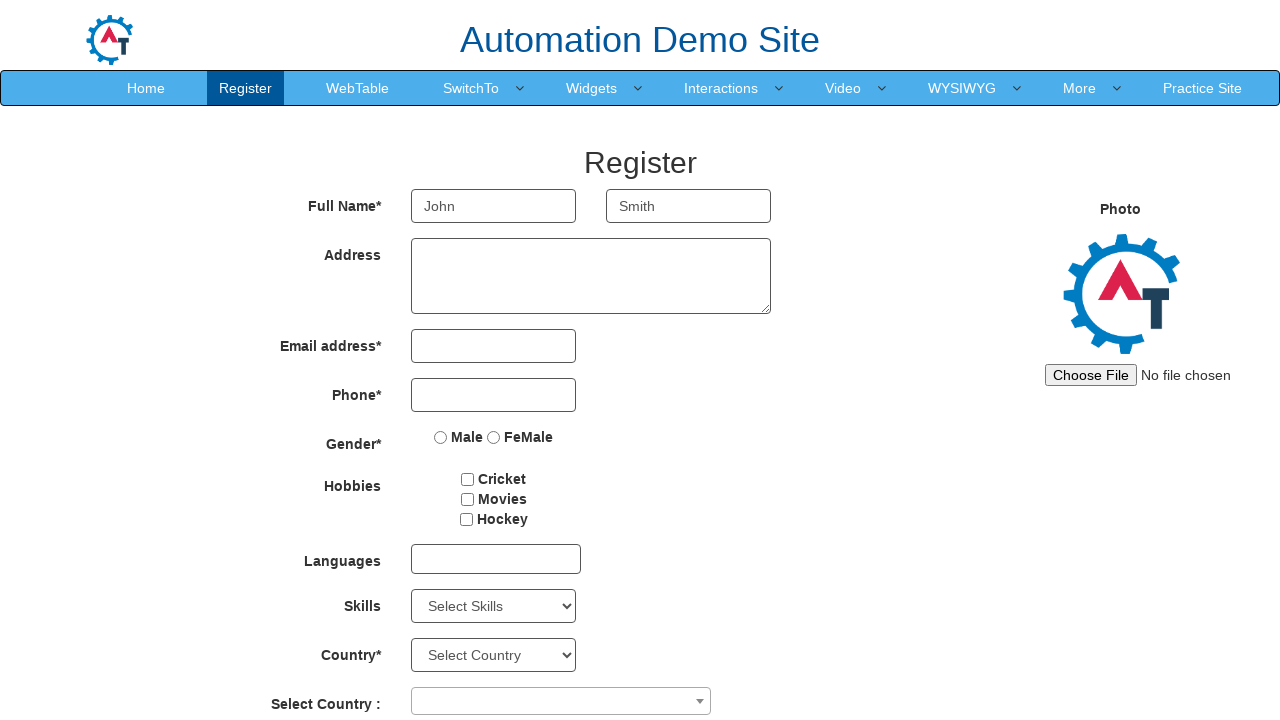

Filled Address field with '123 Test Street, Test City' on //textarea[@ng-model='Adress']
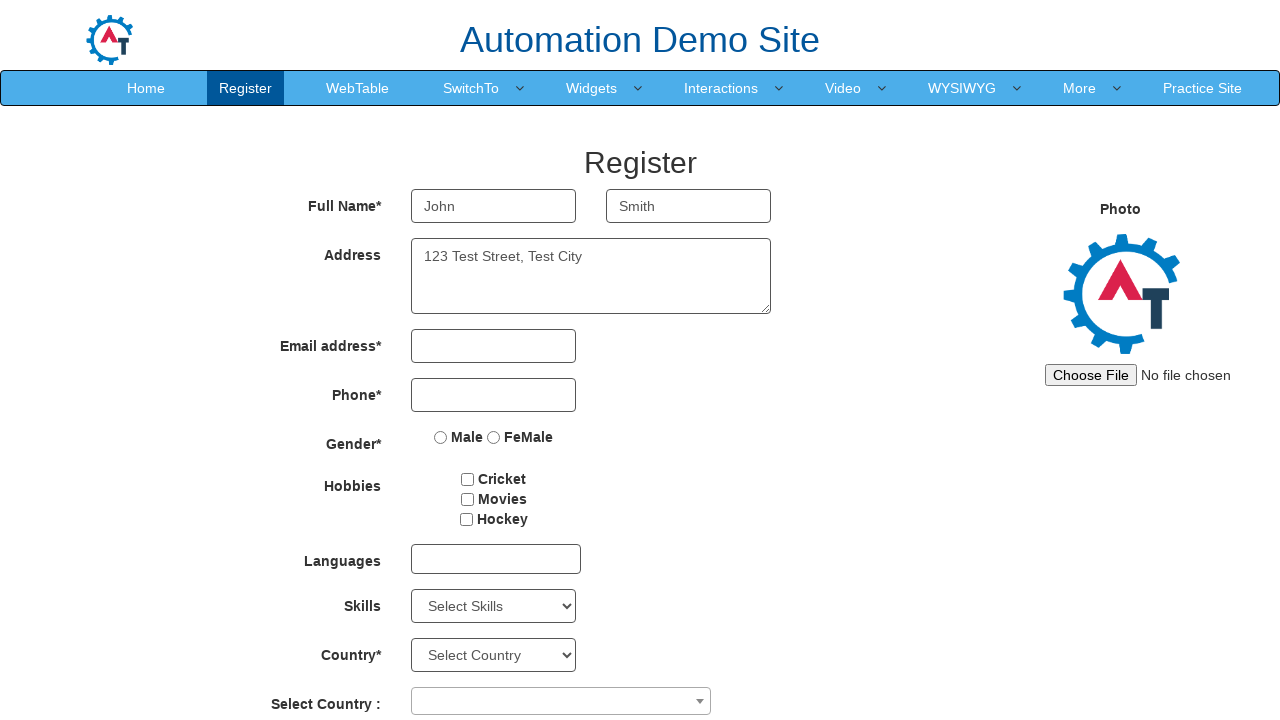

Filled Email field with 'john.smith@example.com' on //input[@type='email']
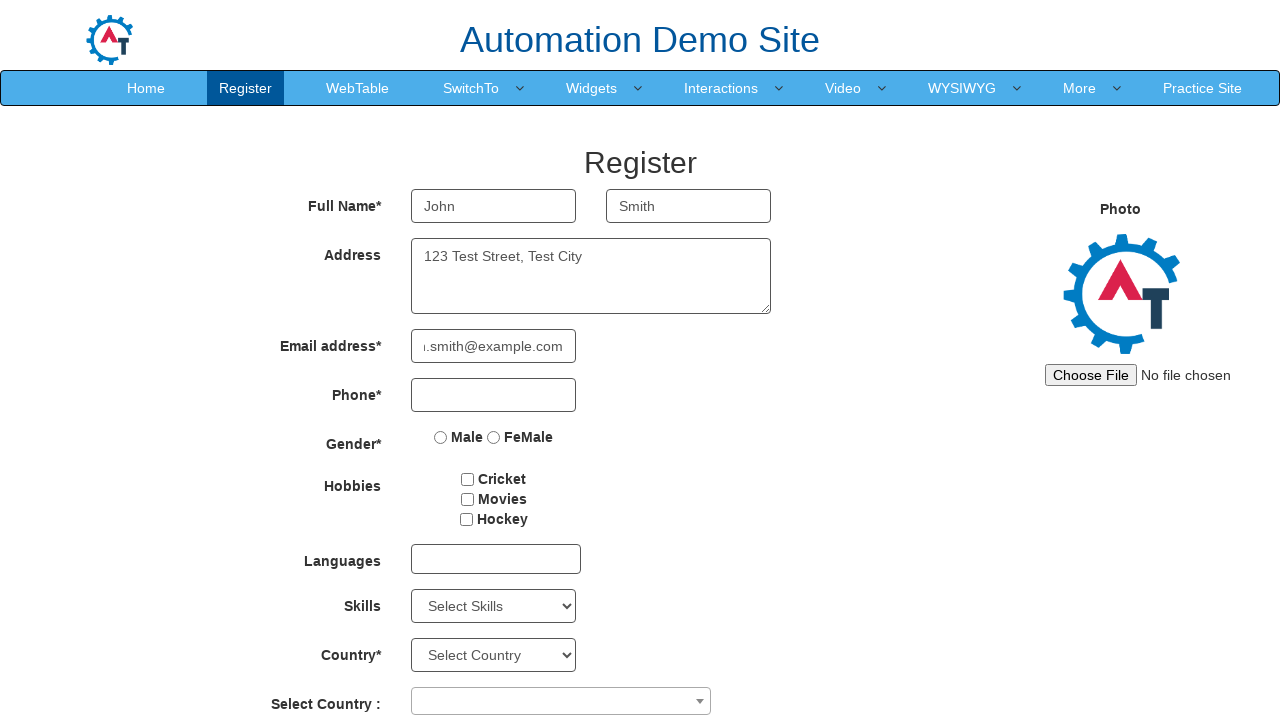

Filled Phone field with '5551234567' on //input[@type='tel']
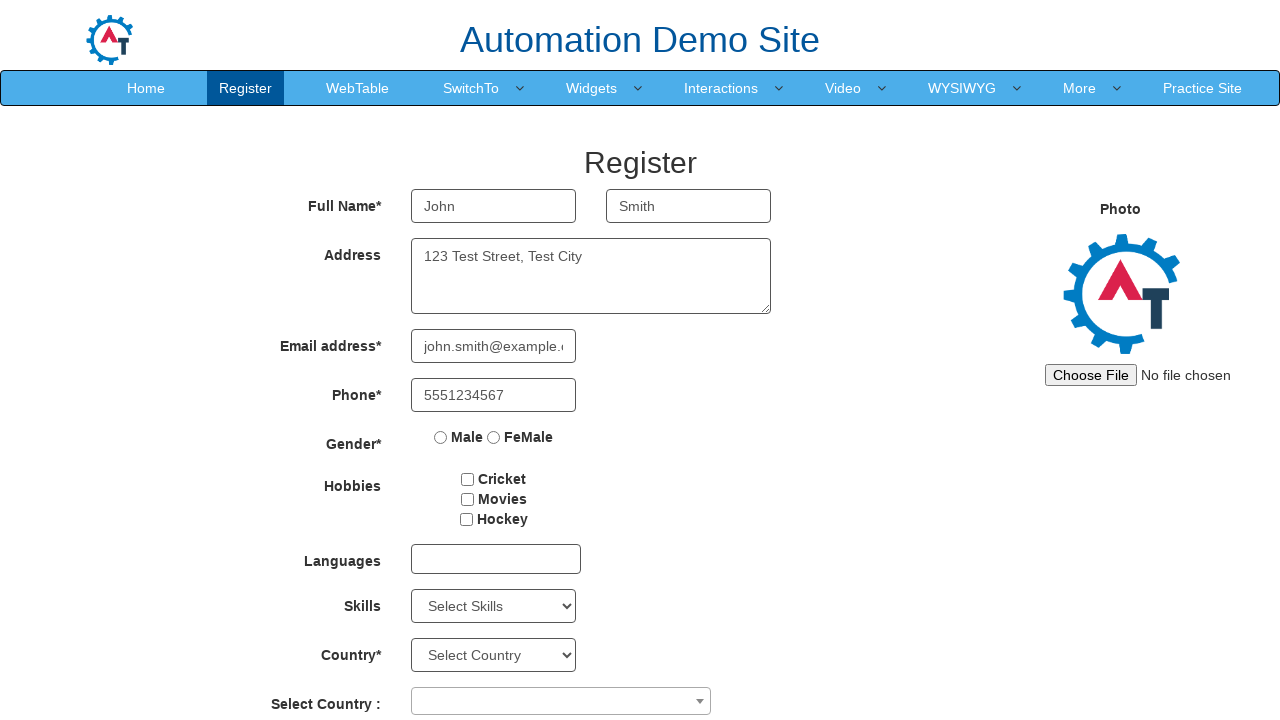

Clicked Submit button to register the form at (572, 623) on xpath=//button[@id='submitbtn']
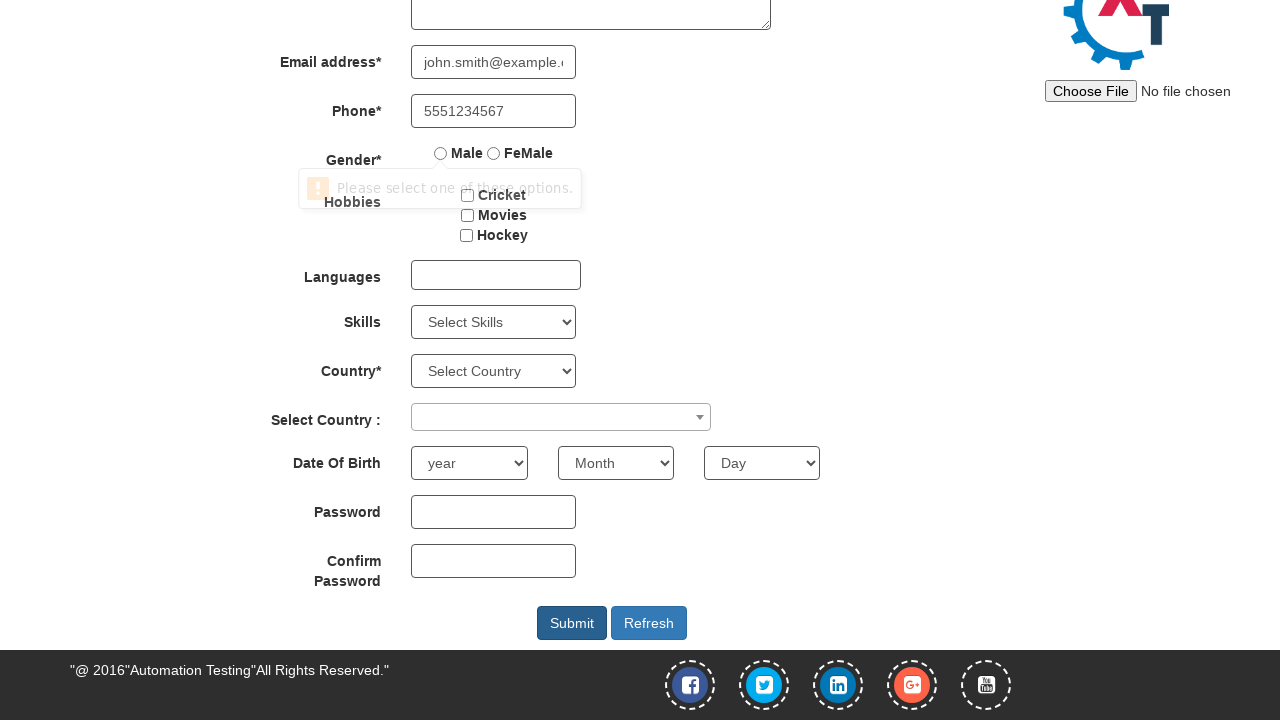

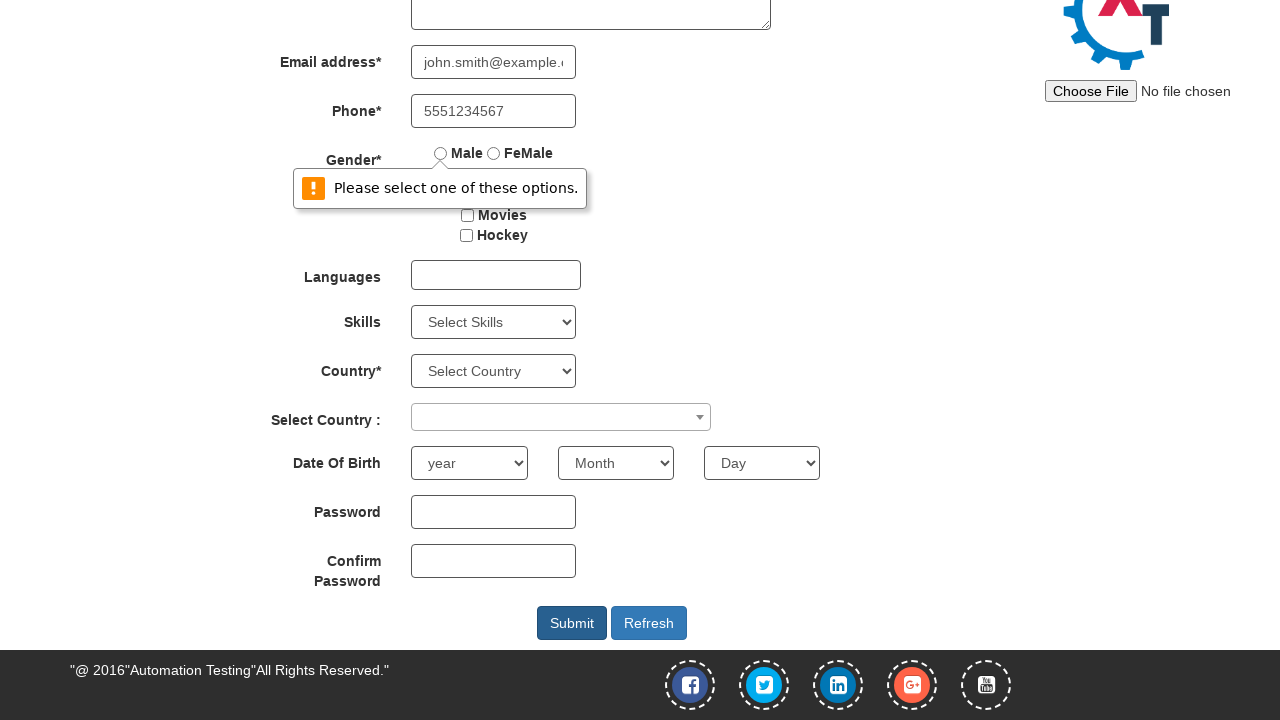